Tests that clicking the "Forgot password" link navigates to the correct password reset page

Starting URL: https://b2c.passport.rt.ru/

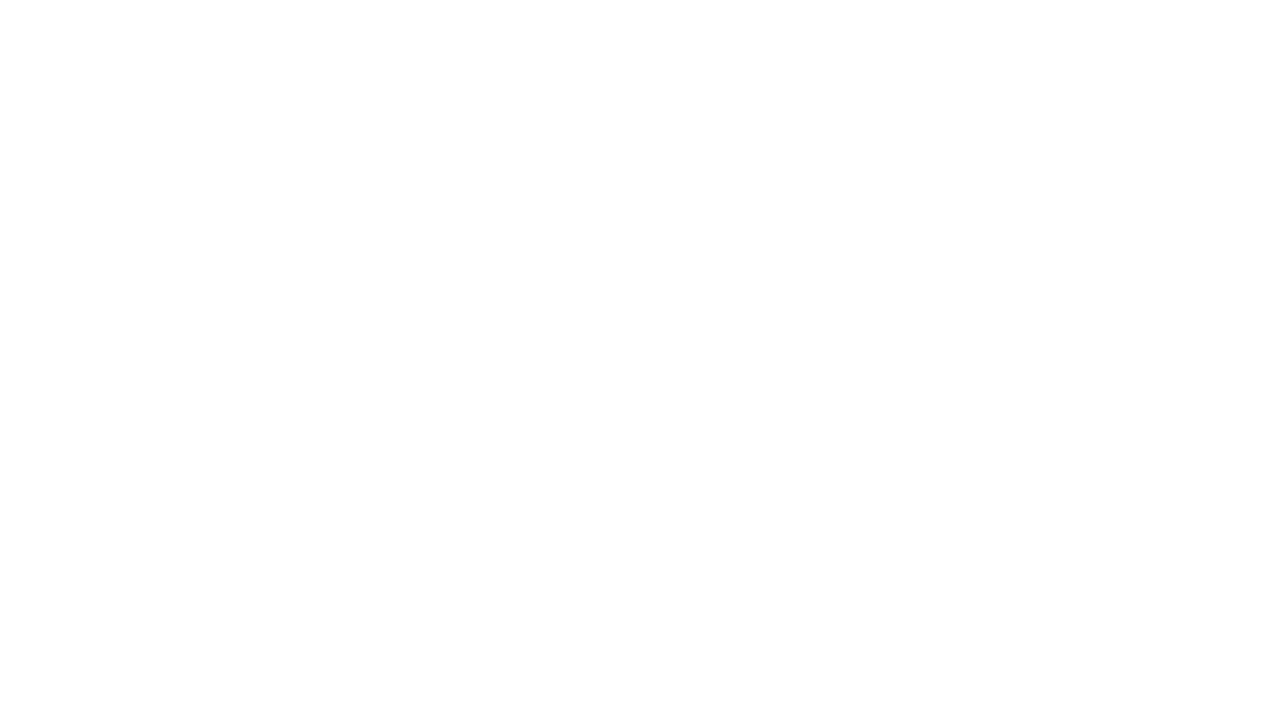

Waited for 'Forgot password' link to be visible
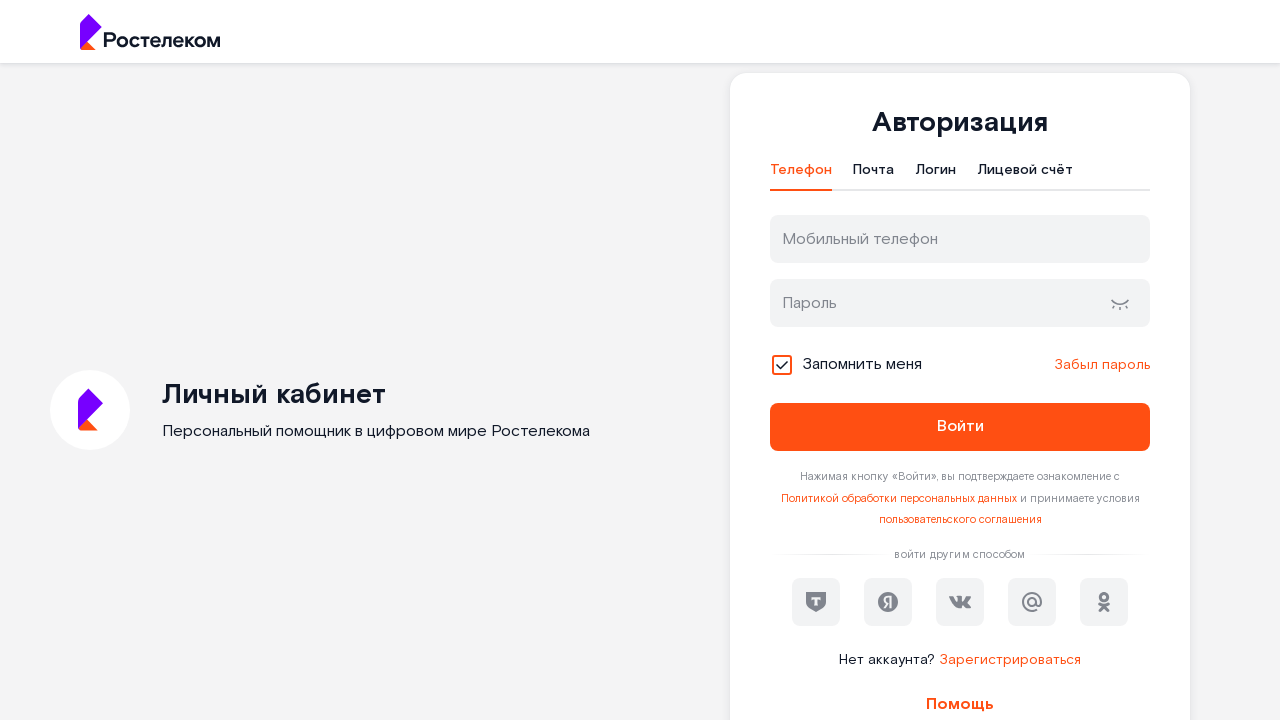

Clicked 'Forgot password' link at (1102, 365) on #forgot_password
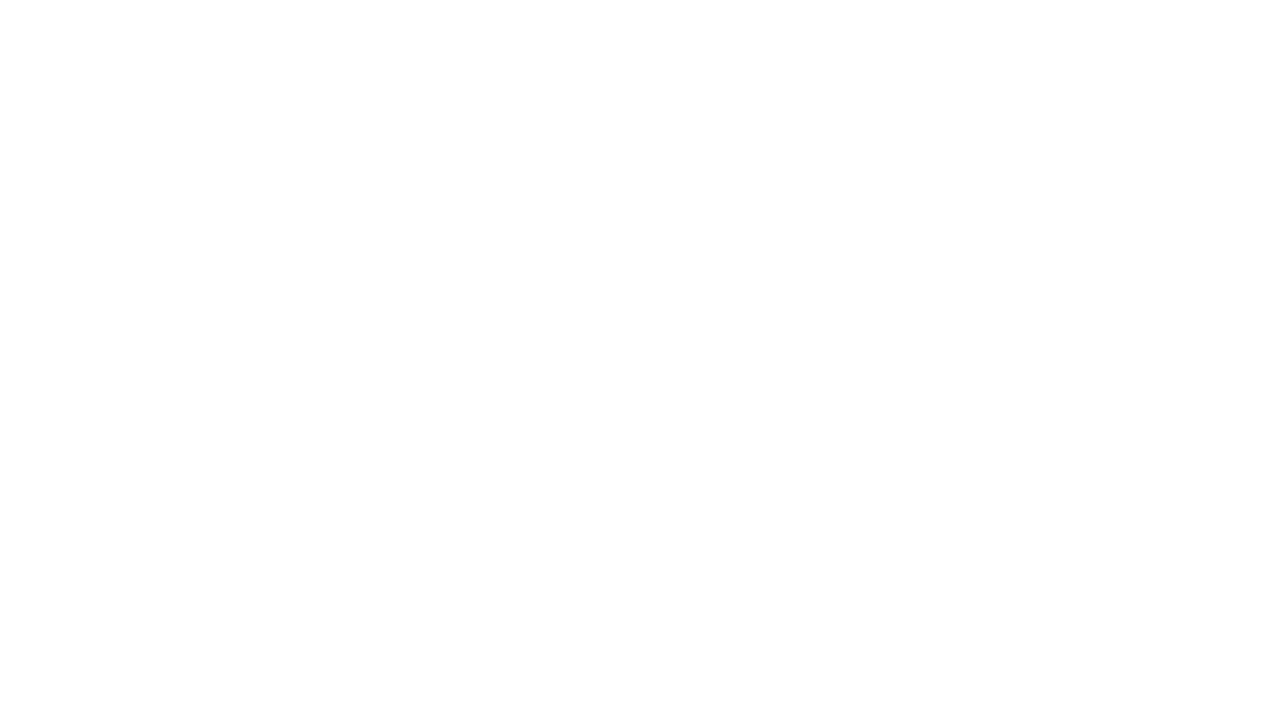

Navigated to password reset page
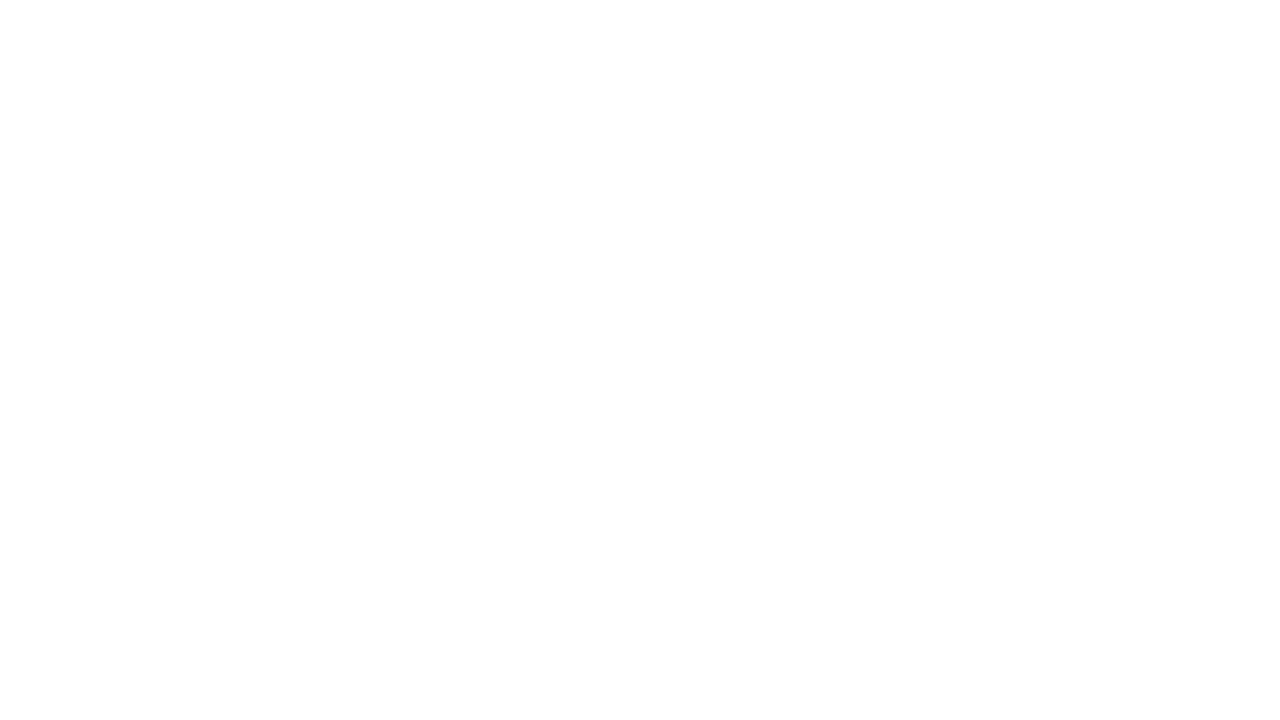

Verified that the current URL matches the expected password reset page URL
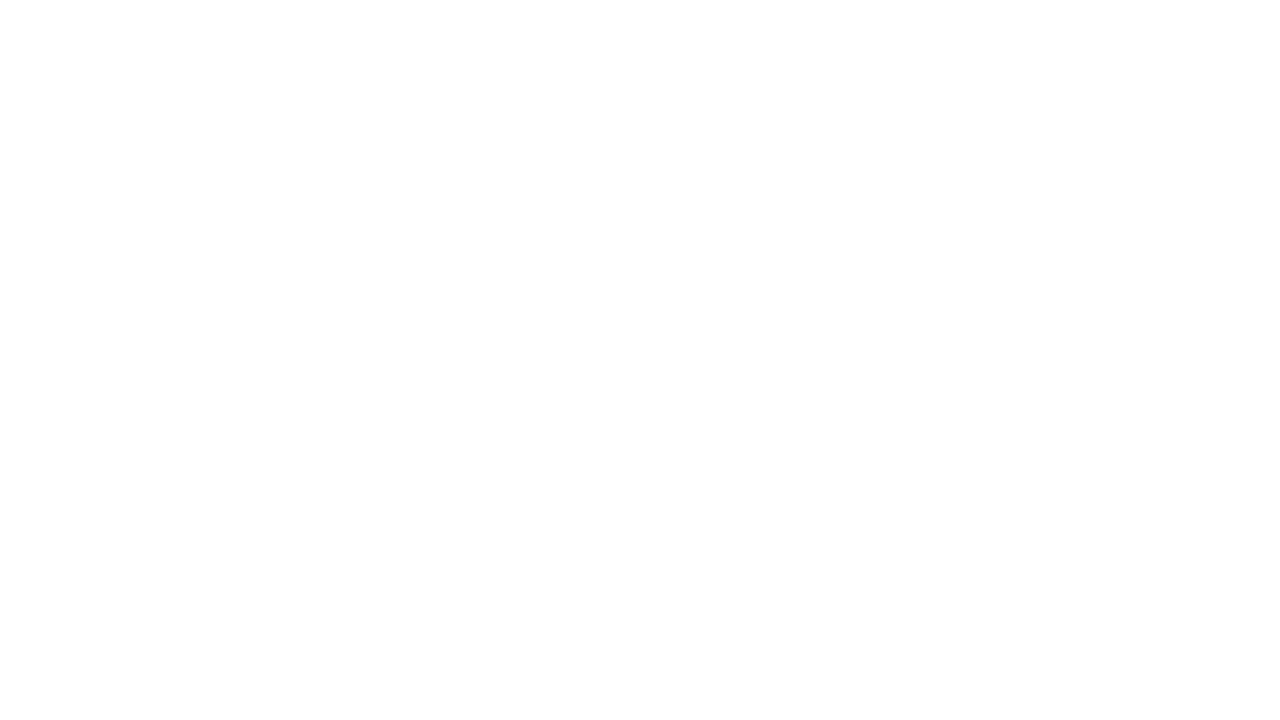

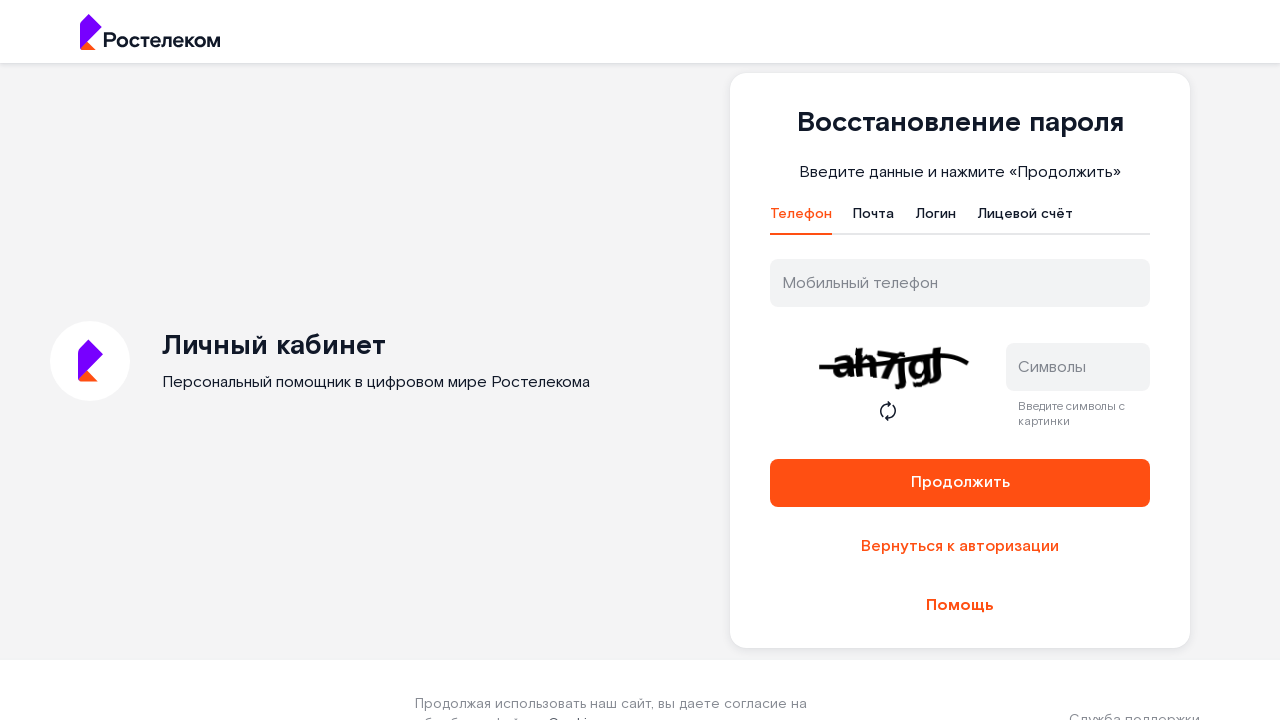